Tests JavaScript confirm alert handling by clicking a confirm button, interacting with the alert dialog (sending text and accepting), and verifying the result message displayed on the page.

Starting URL: https://demoqa.com/alerts

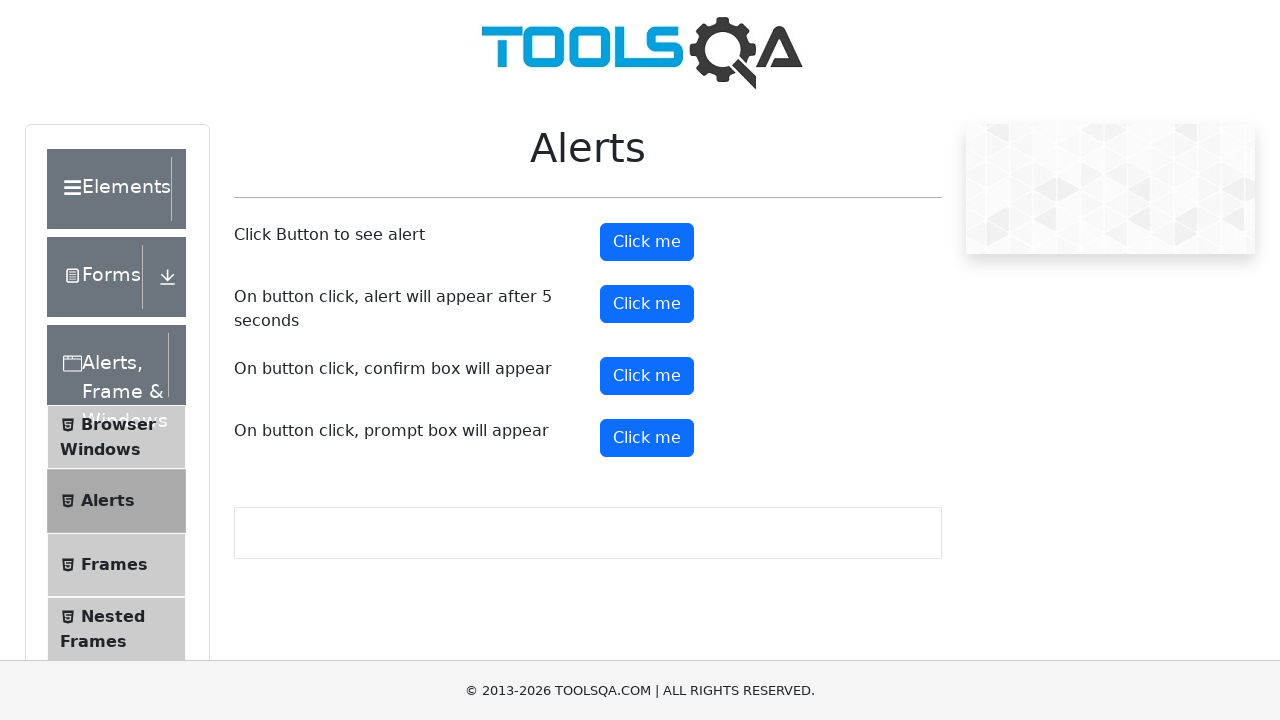

Clicked confirm button to trigger alert dialog at (647, 376) on #confirmButton
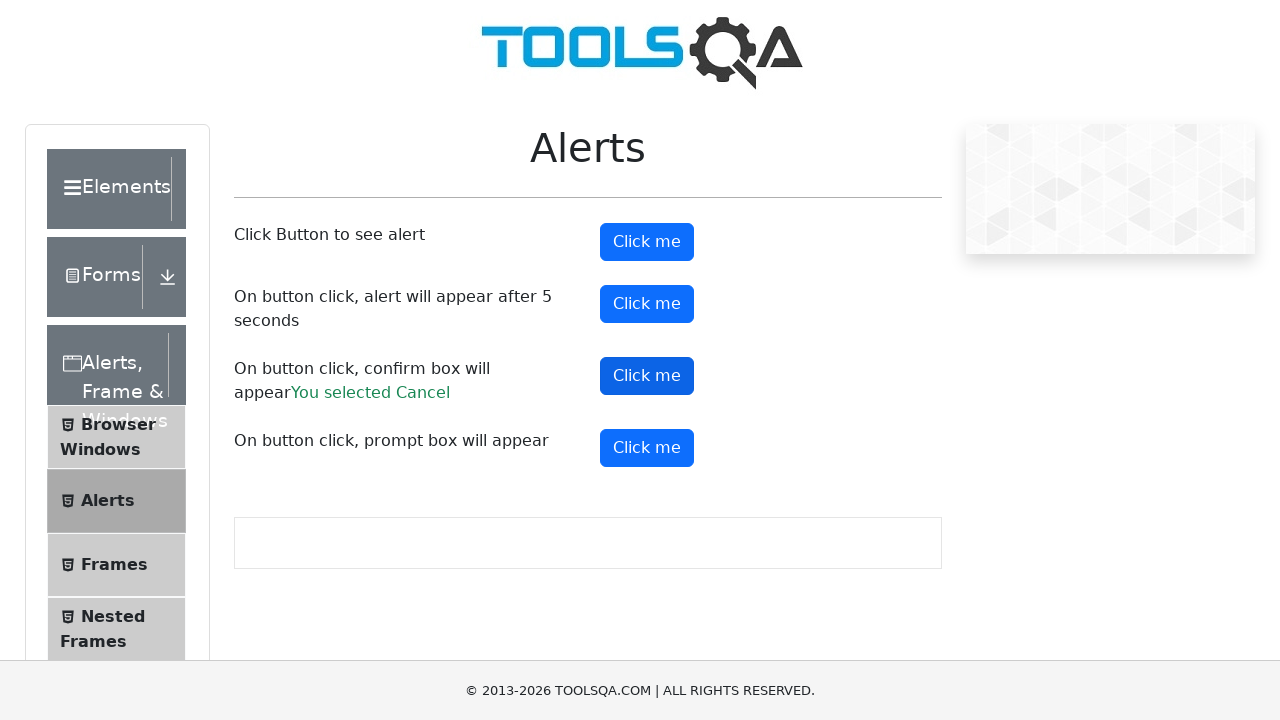

Set up dialog handler to accept confirm dialogs
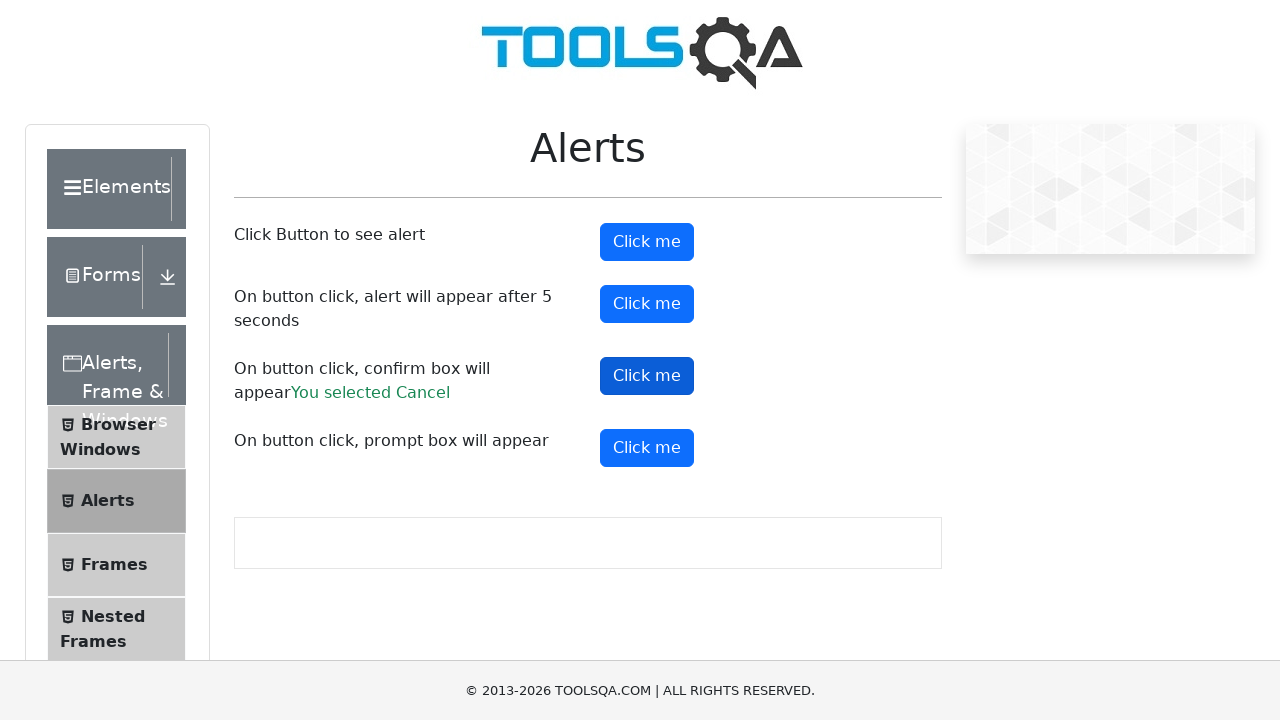

Clicked confirm button again to trigger and handle dialog with accept action at (647, 376) on #confirmButton
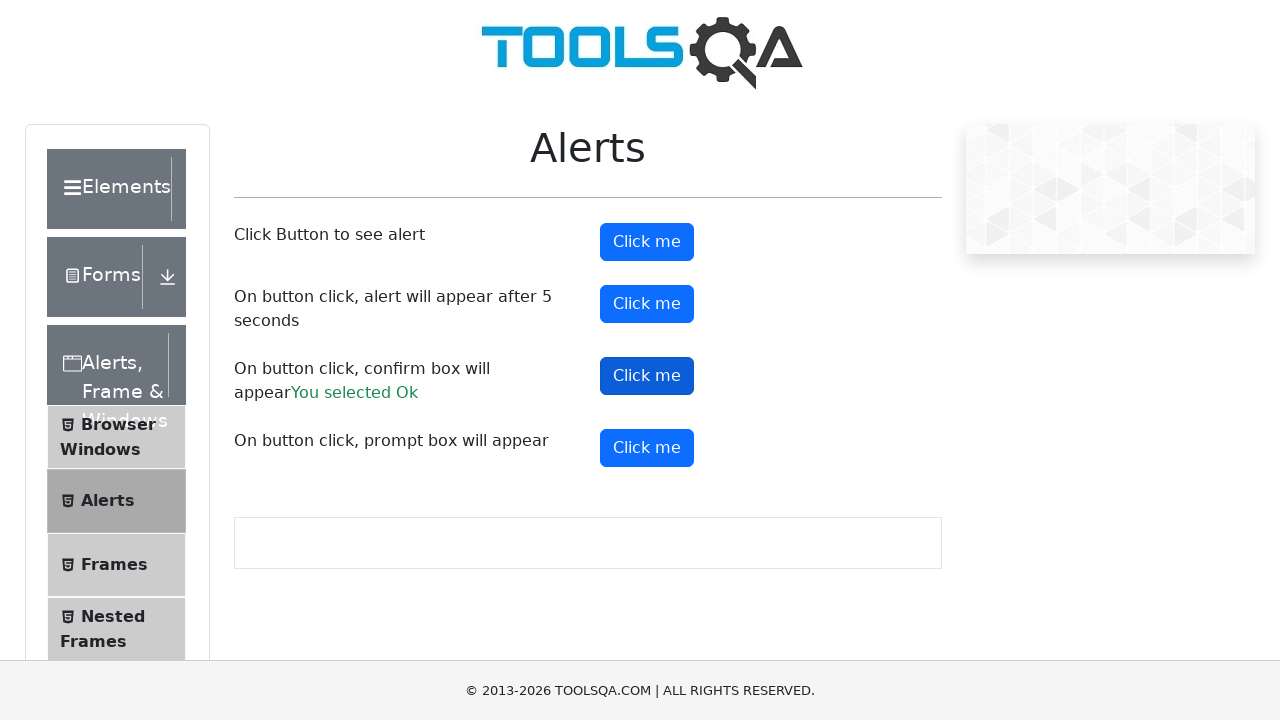

Confirmed result message element is displayed on the page
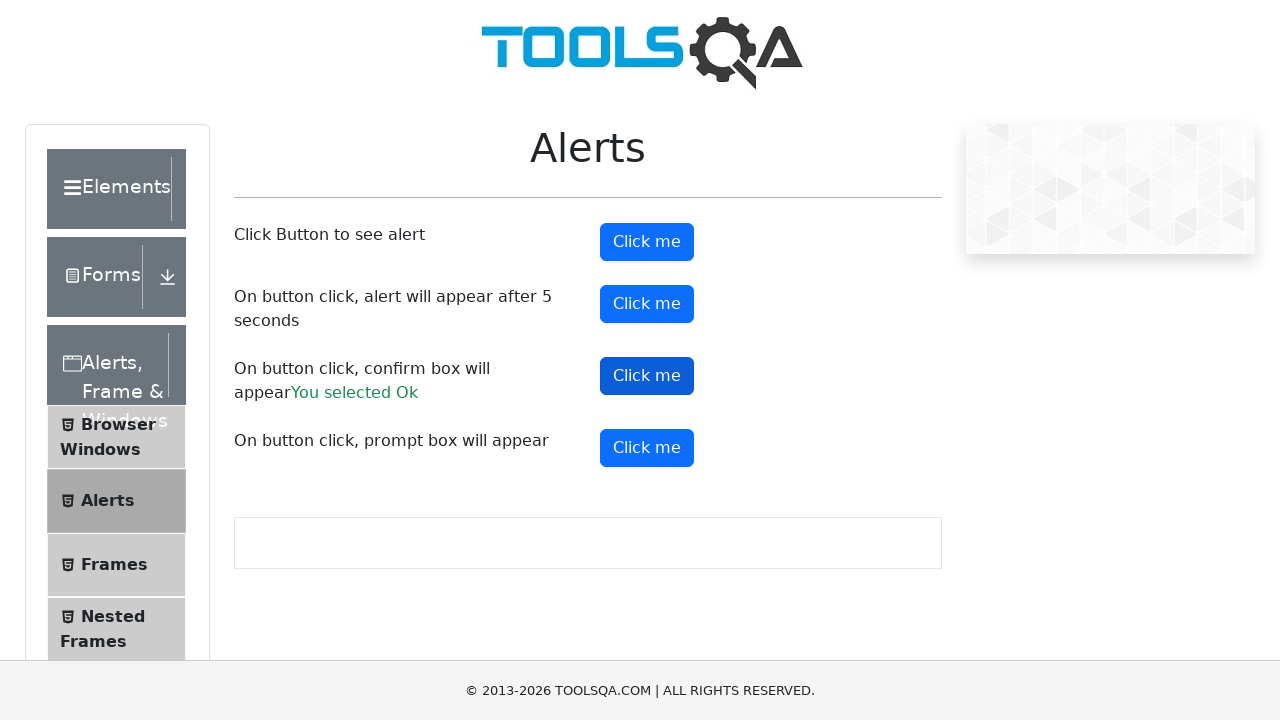

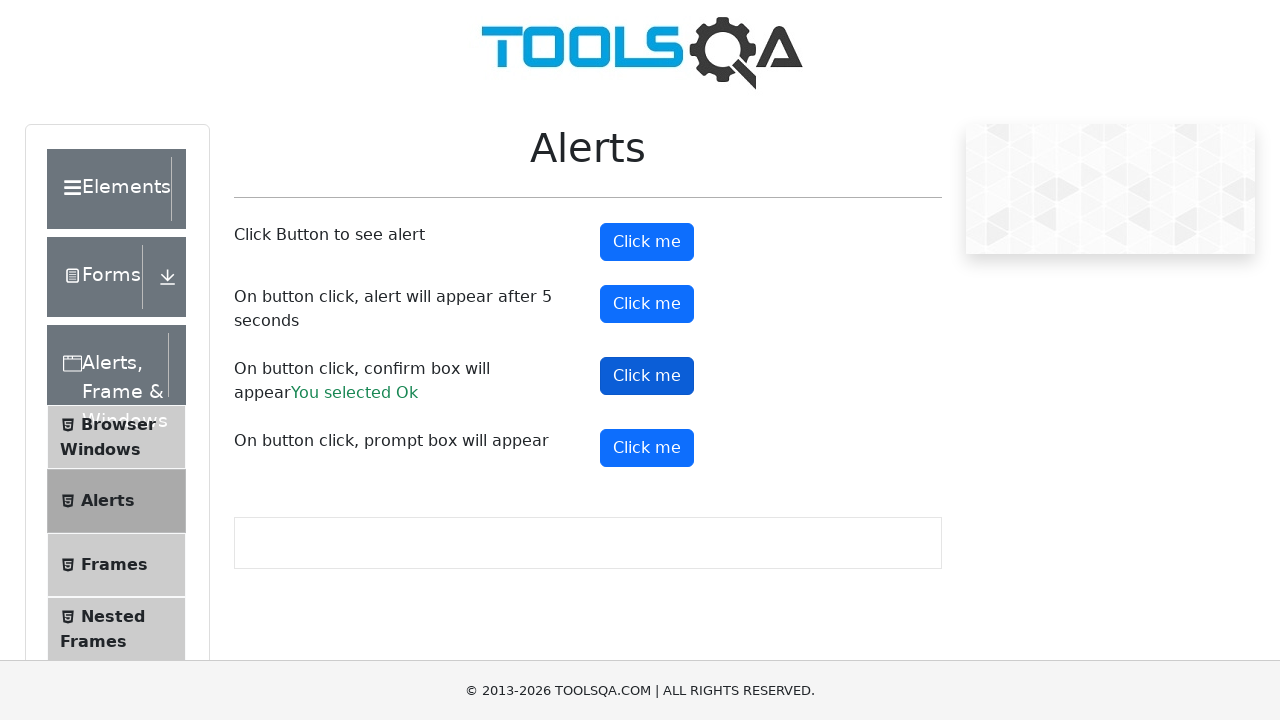